Tests form submission by extracting a value from an image's attribute, calculating a mathematical result using logarithm and sine functions, filling the answer field, checking required checkboxes, and submitting the form.

Starting URL: http://suninjuly.github.io/get_attribute.html

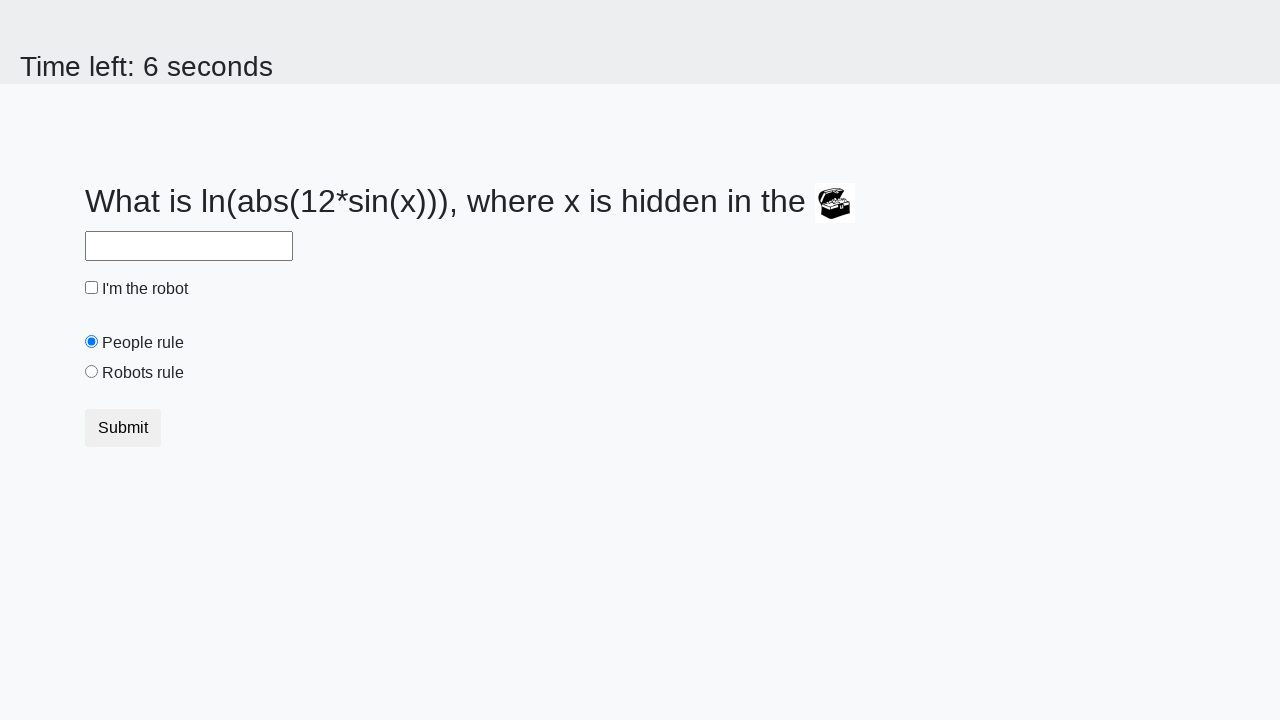

Located treasure image element
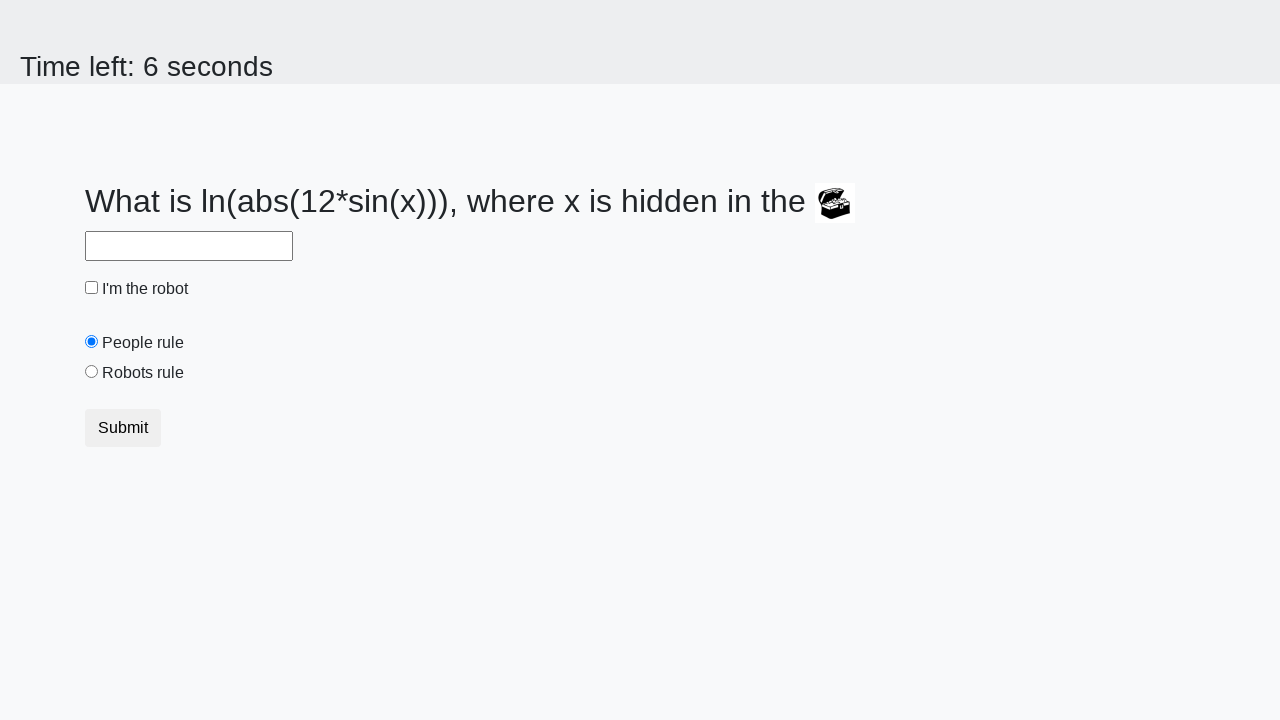

Extracted valuex attribute from treasure image
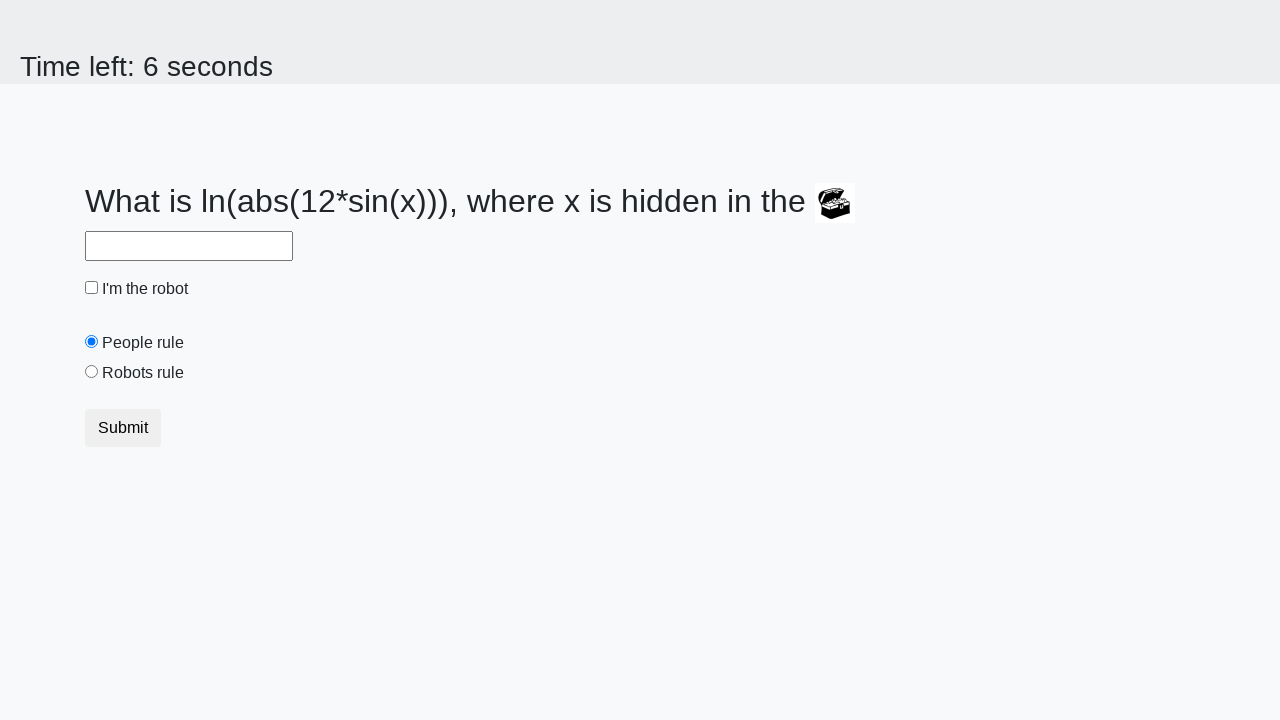

Calculated answer using logarithm and sine functions: 2.3857534218458523
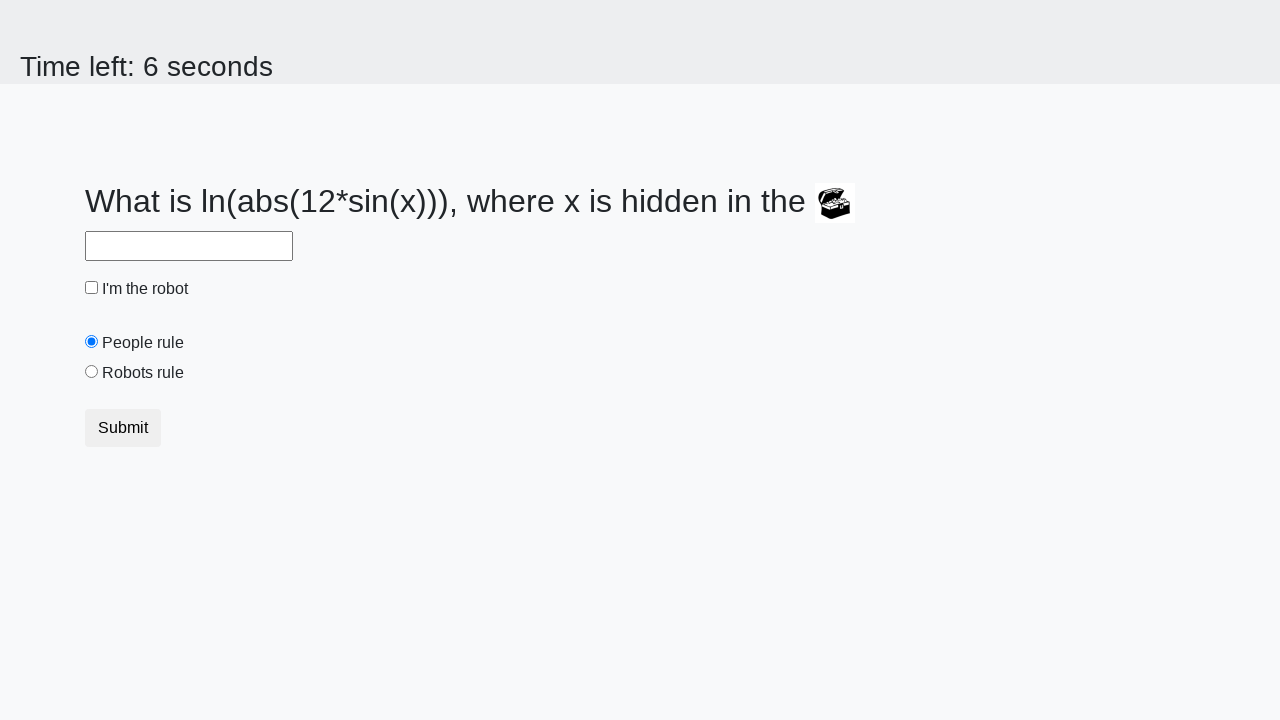

Filled answer field with calculated value on #answer
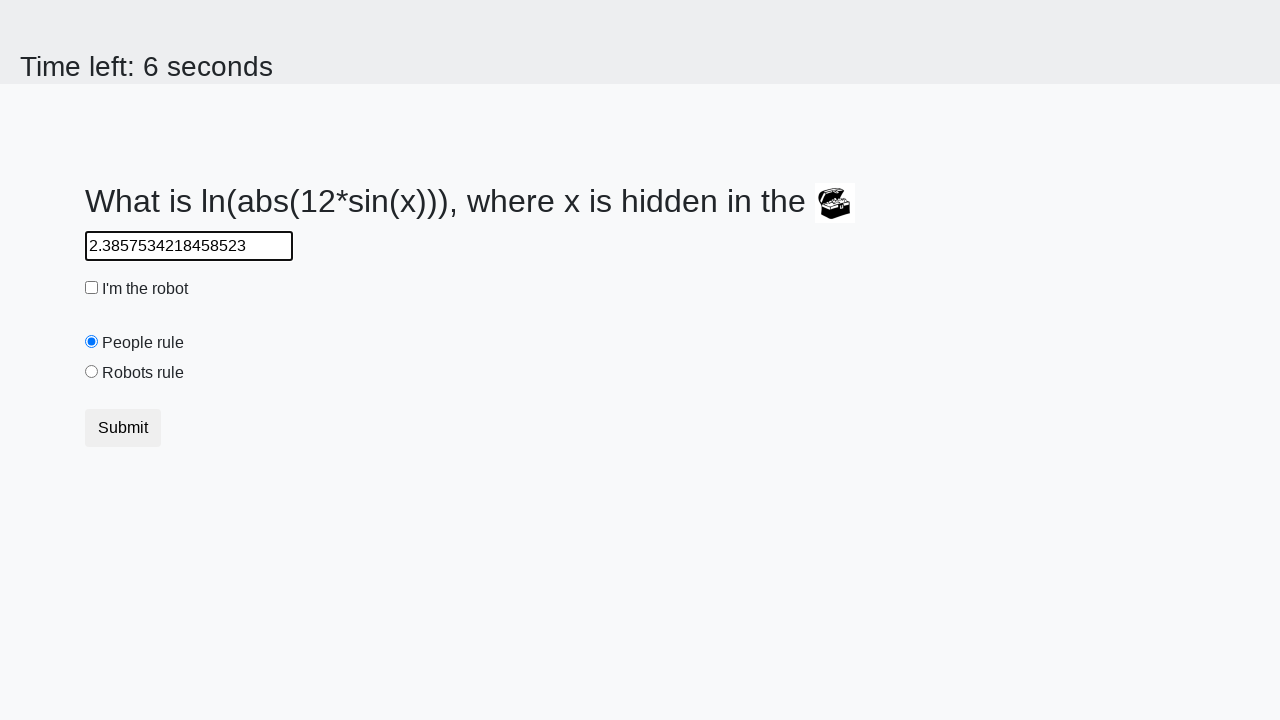

Checked the robot checkbox at (92, 288) on #robotCheckbox
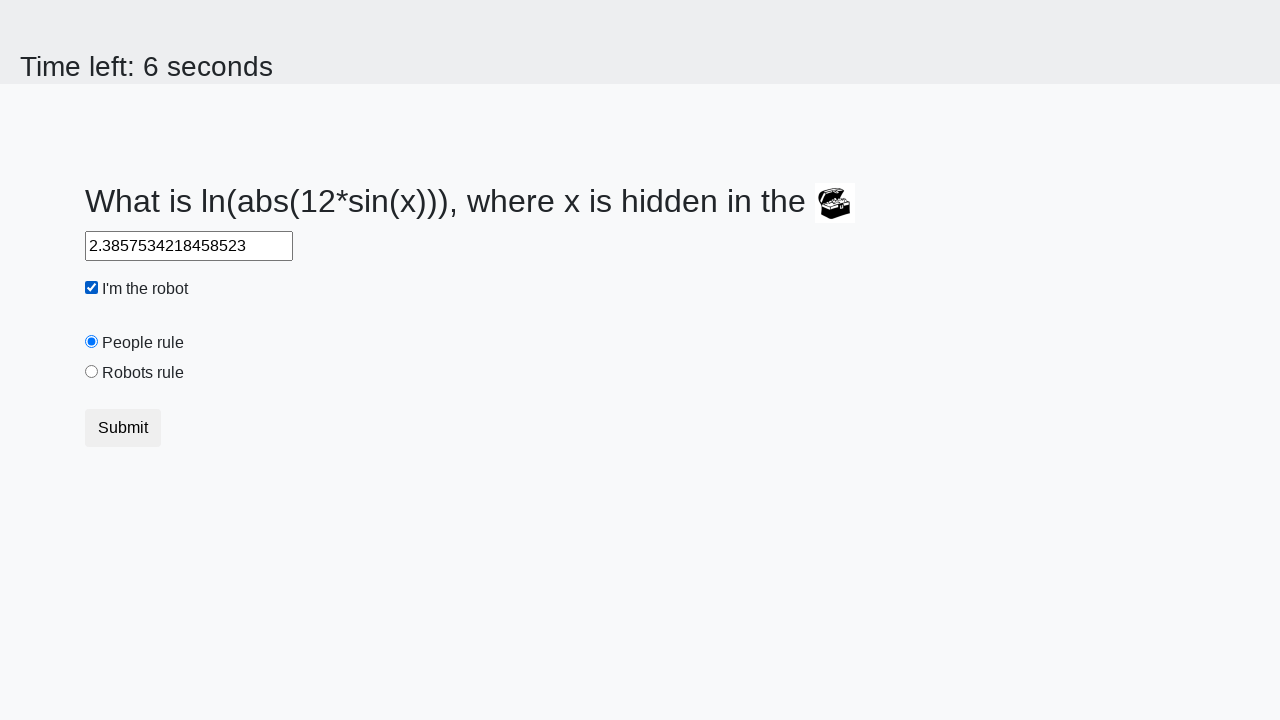

Checked the robots rule checkbox at (92, 372) on #robotsRule
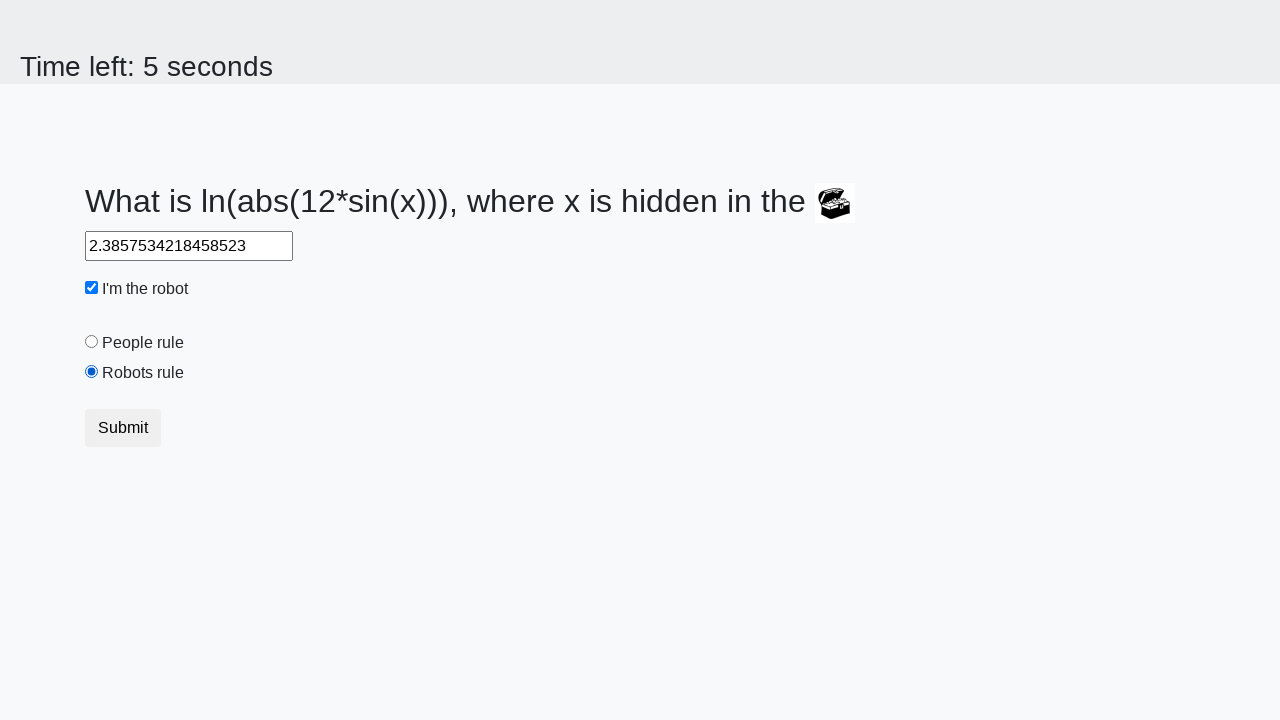

Submitted the form by clicking submit button at (123, 428) on button.btn
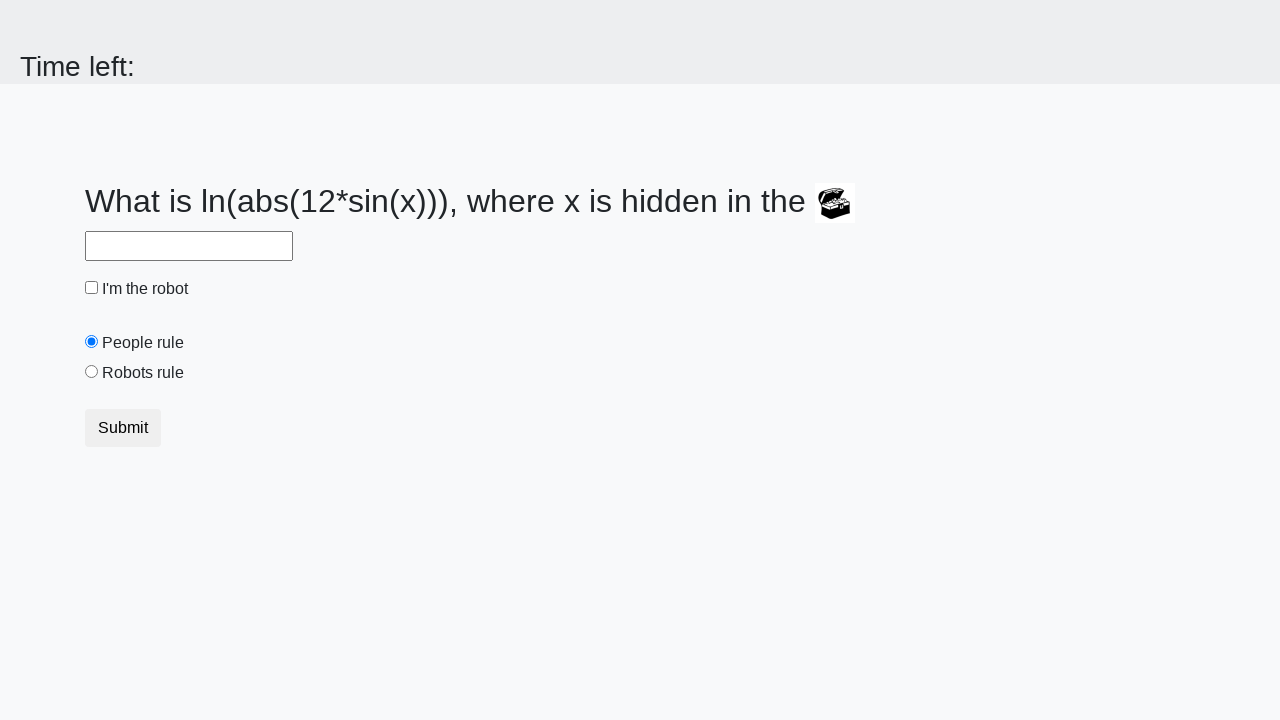

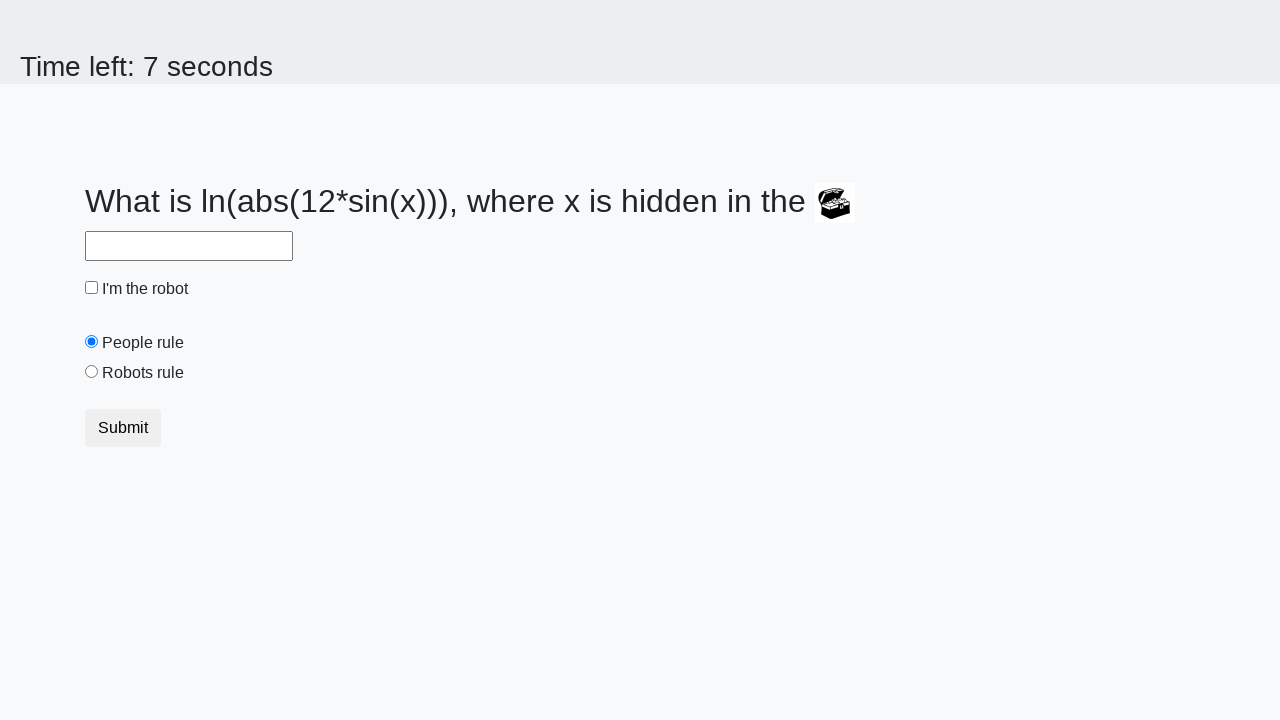